Tests that whitespace is trimmed from edited todo text

Starting URL: https://demo.playwright.dev/todomvc

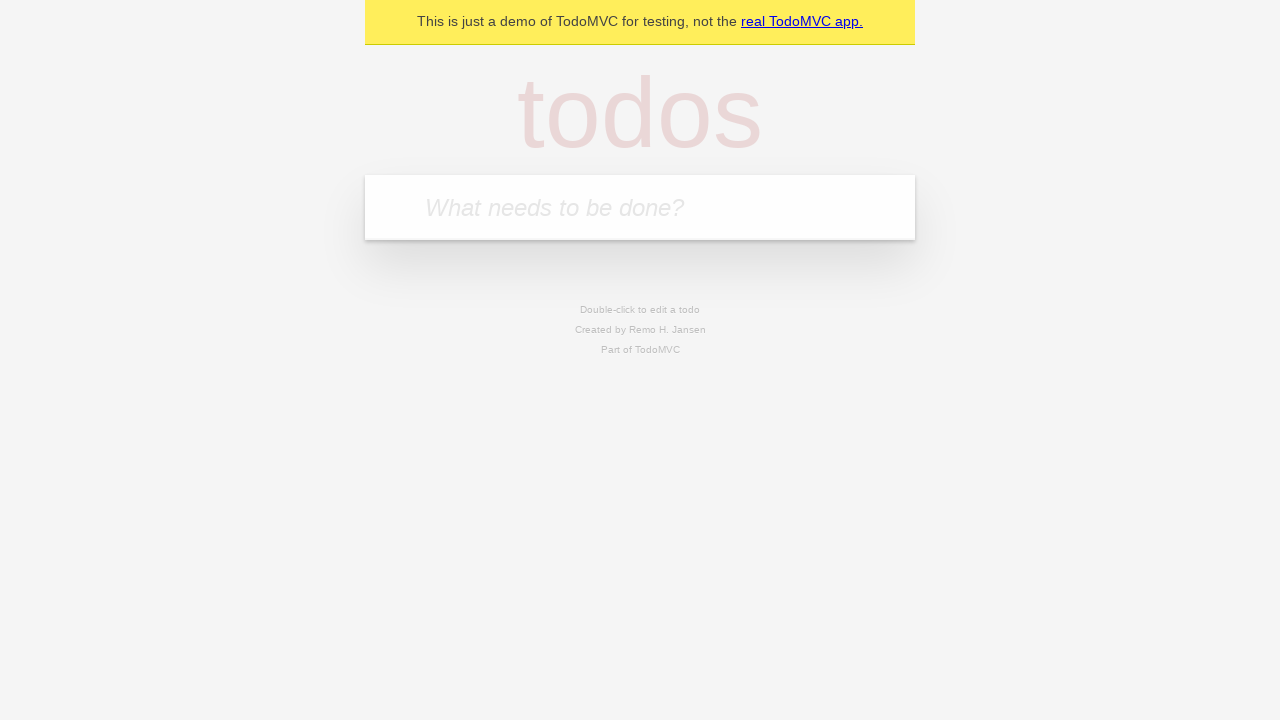

Filled todo input with 'buy some cheese' on internal:attr=[placeholder="What needs to be done?"i]
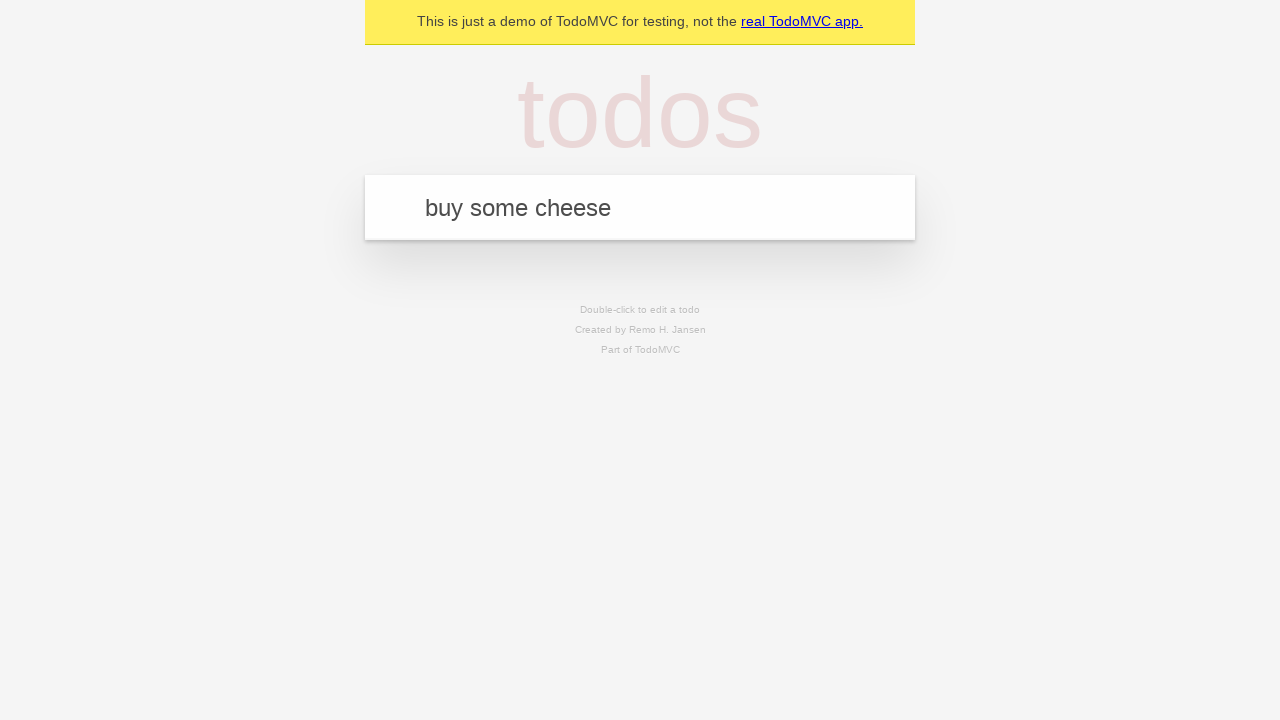

Pressed Enter to create first todo on internal:attr=[placeholder="What needs to be done?"i]
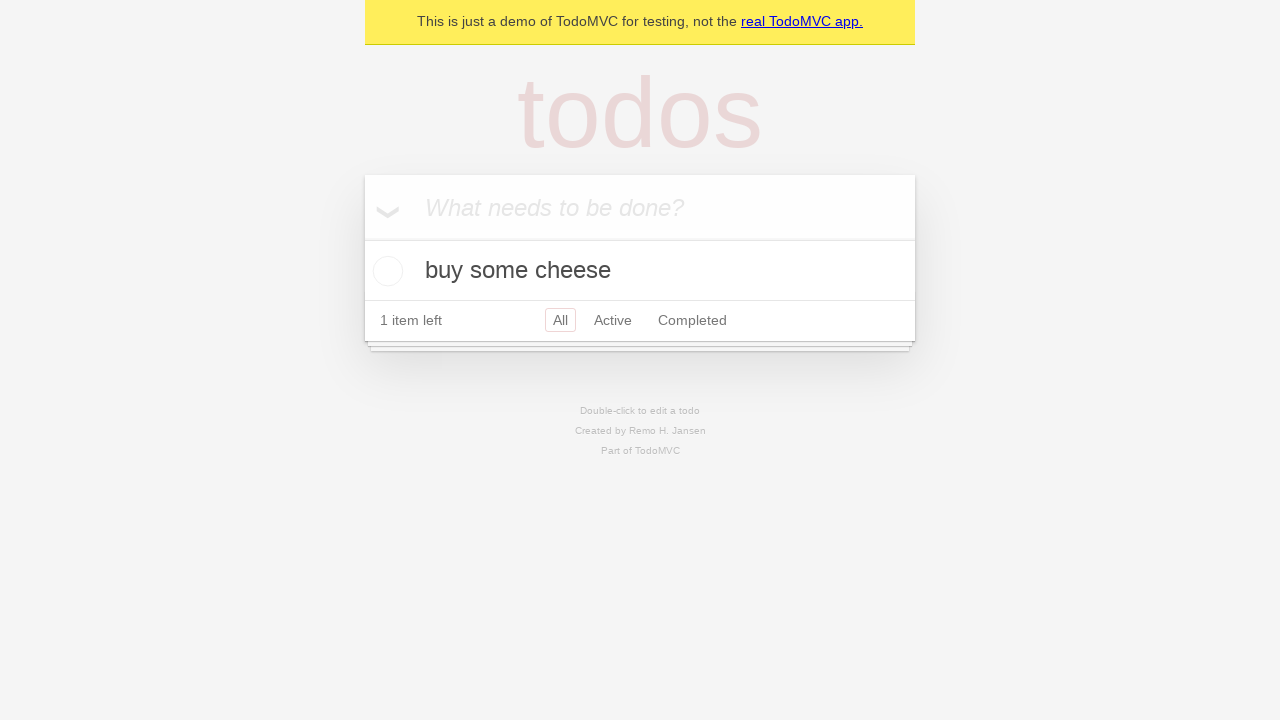

Filled todo input with 'feed the cat' on internal:attr=[placeholder="What needs to be done?"i]
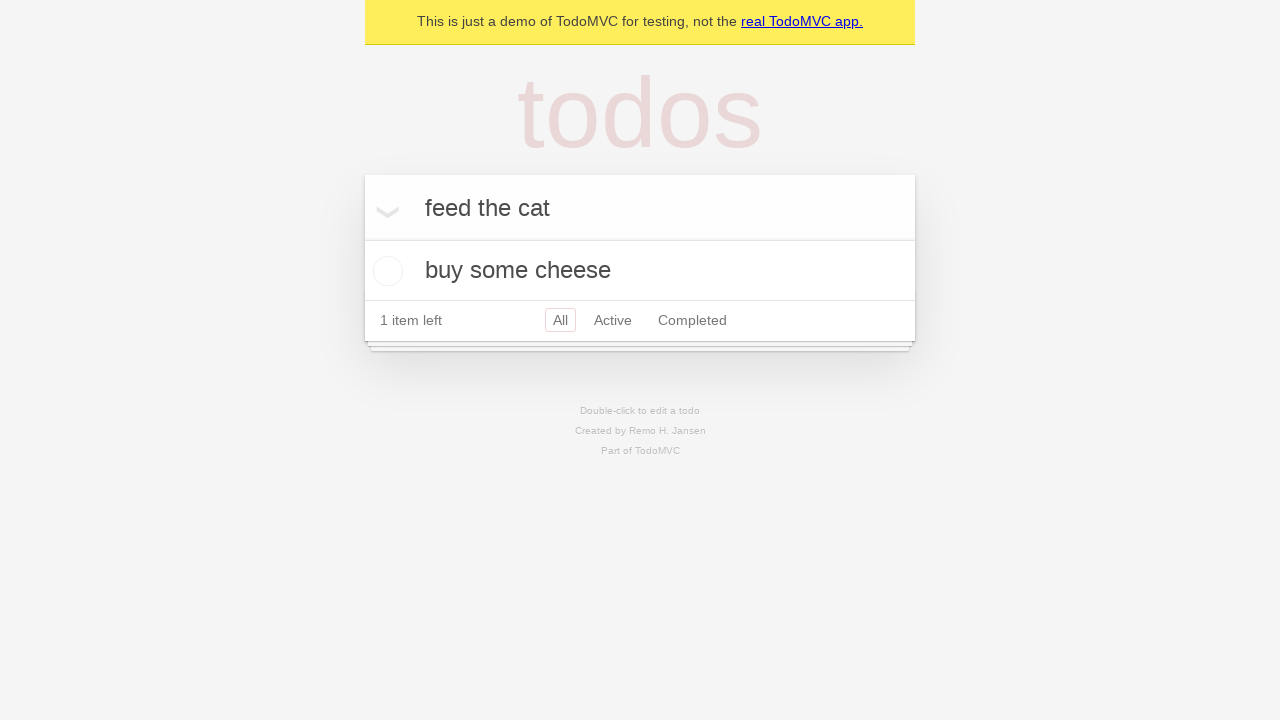

Pressed Enter to create second todo on internal:attr=[placeholder="What needs to be done?"i]
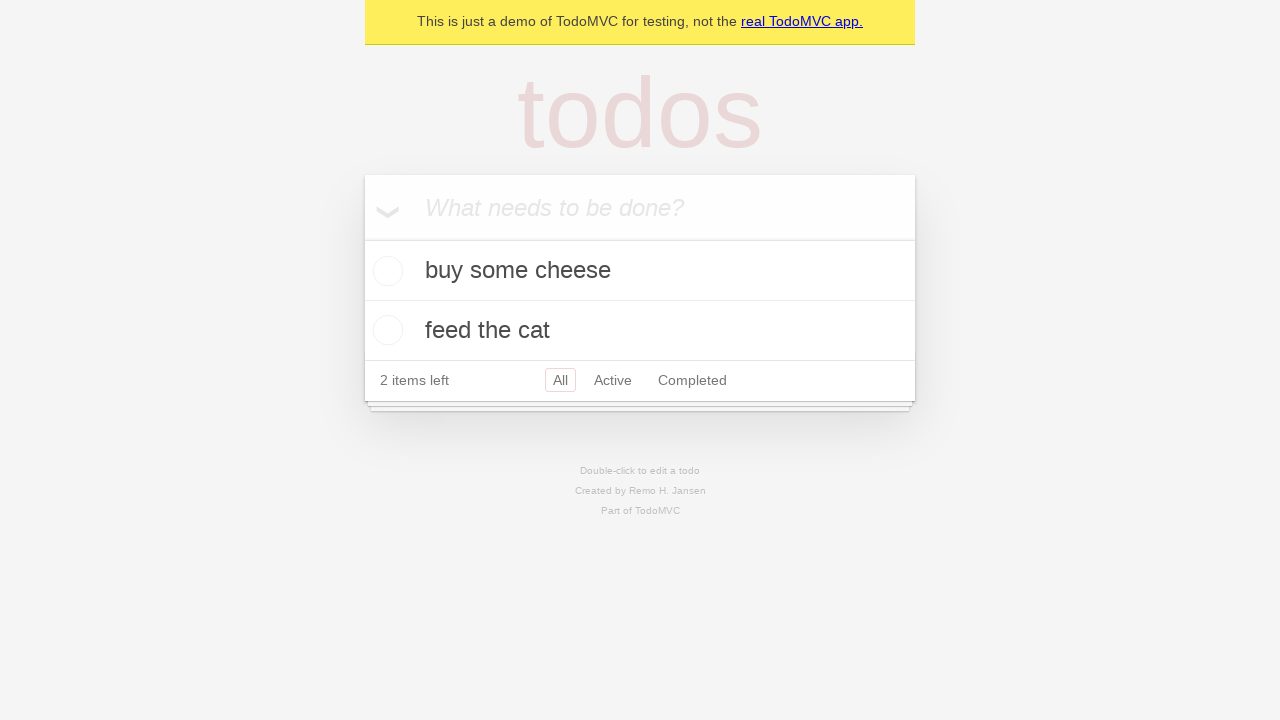

Filled todo input with 'book a doctors appointment' on internal:attr=[placeholder="What needs to be done?"i]
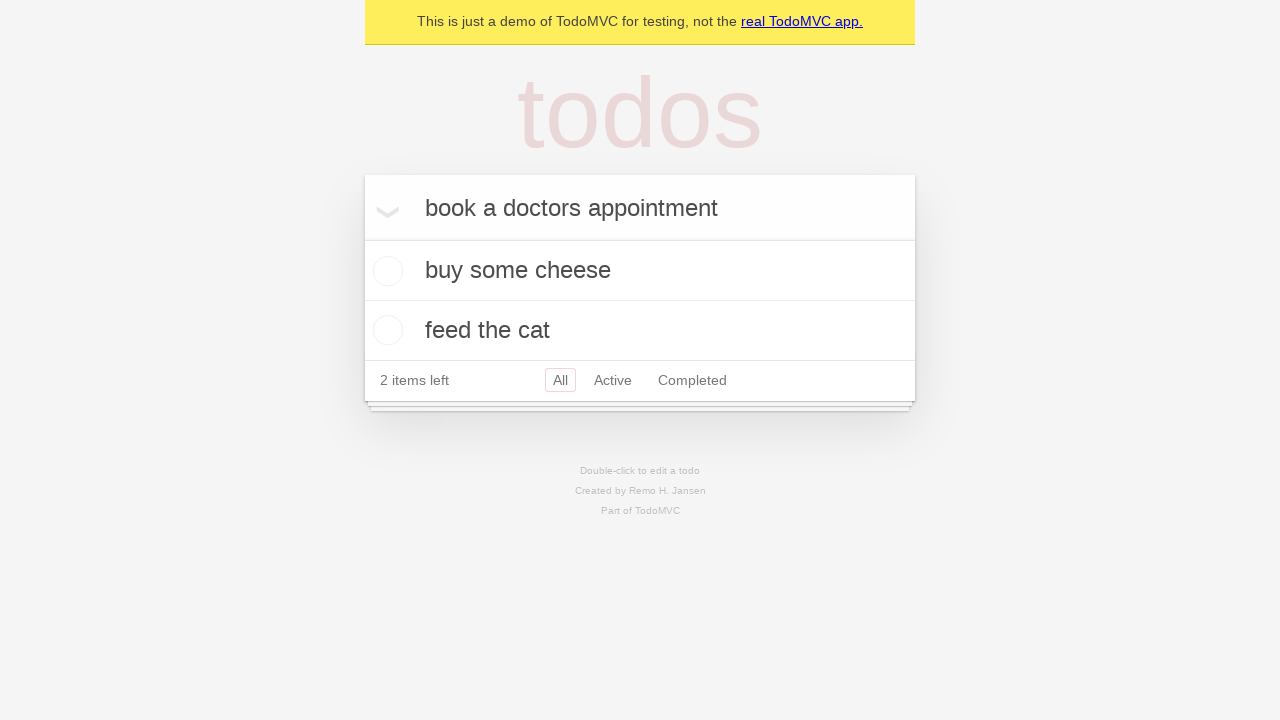

Pressed Enter to create third todo on internal:attr=[placeholder="What needs to be done?"i]
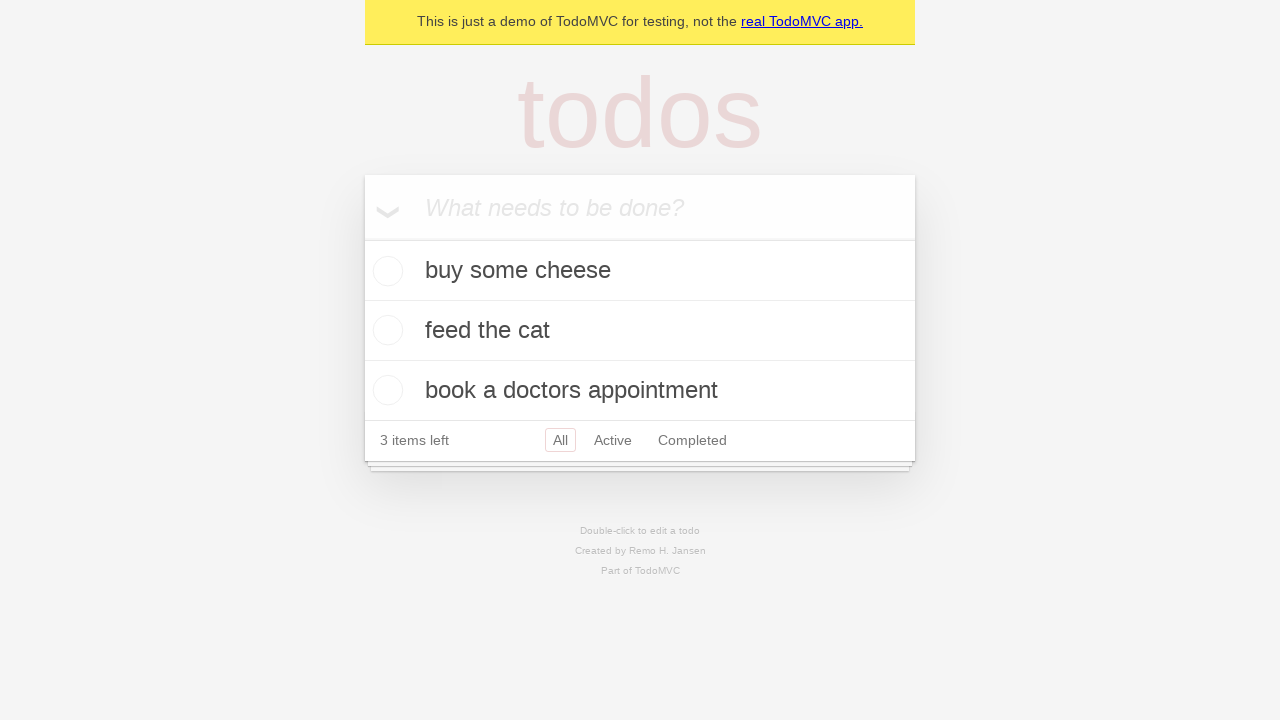

Double-clicked second todo to enter edit mode at (640, 331) on internal:testid=[data-testid="todo-item"s] >> nth=1
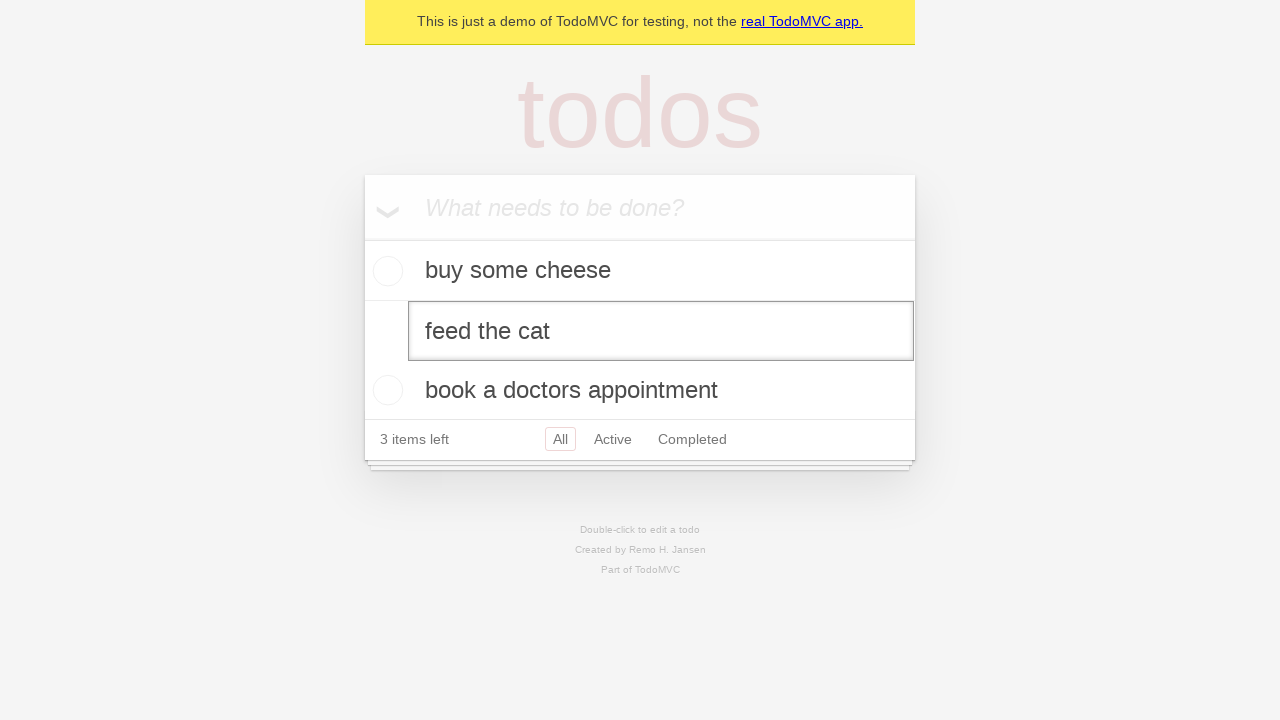

Filled edit field with padded text '    buy some sausages    ' on internal:testid=[data-testid="todo-item"s] >> nth=1 >> internal:role=textbox[nam
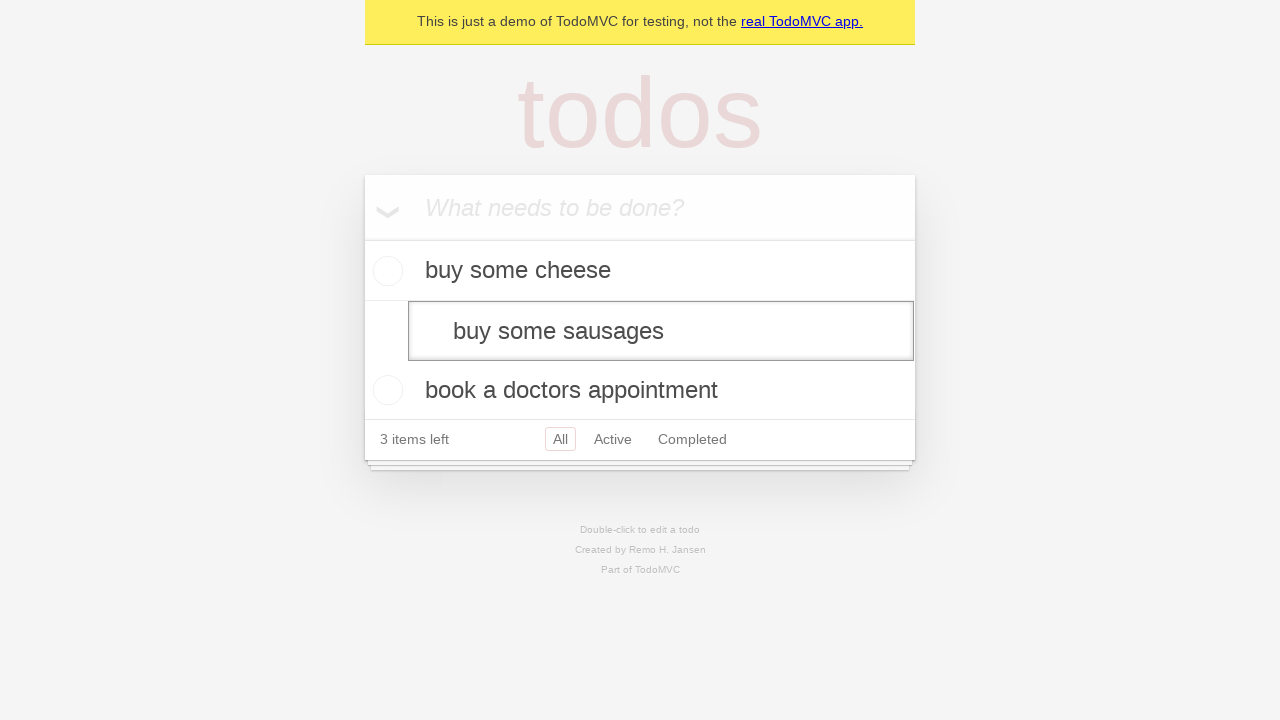

Pressed Enter to confirm edit and verify whitespace is trimmed on internal:testid=[data-testid="todo-item"s] >> nth=1 >> internal:role=textbox[nam
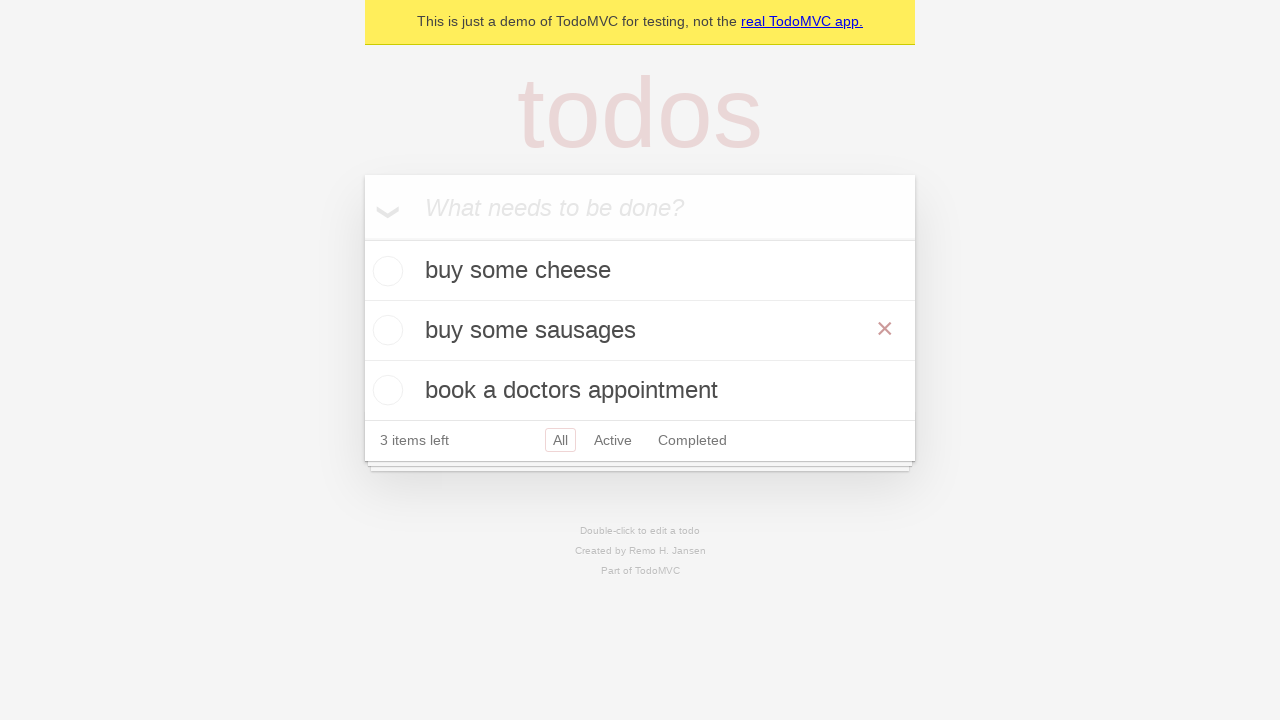

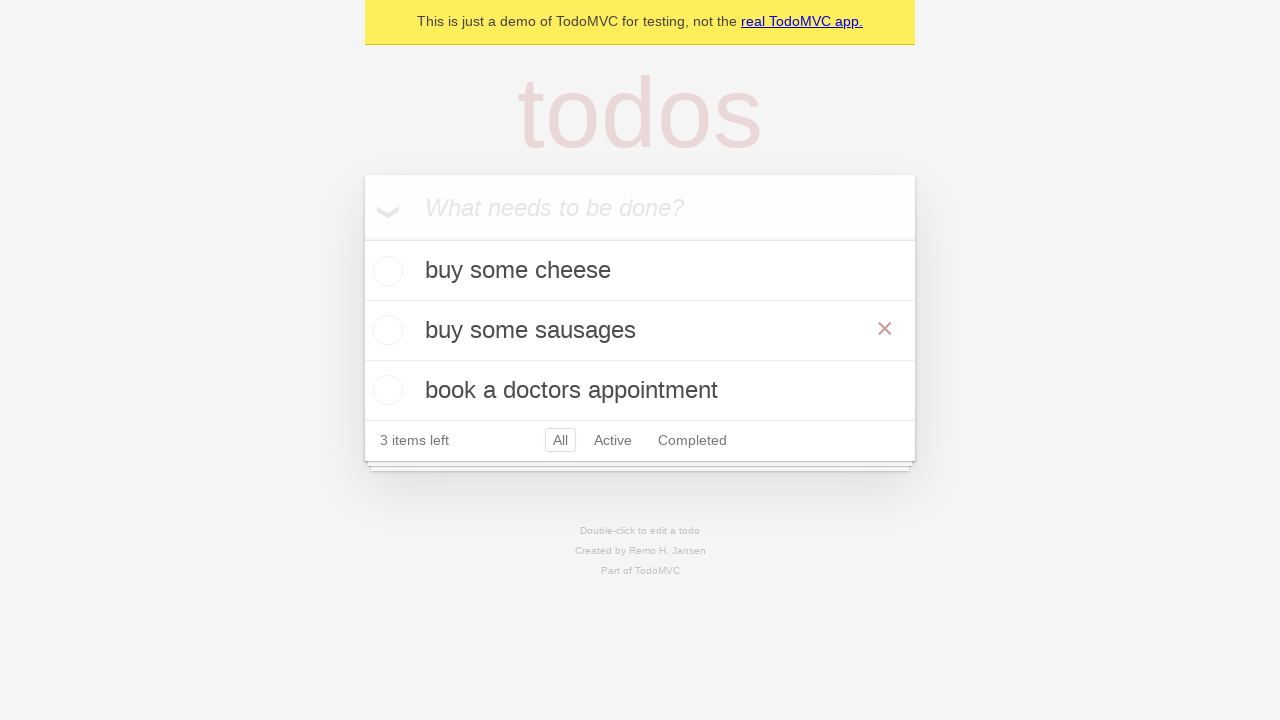